Tests popup window handling by opening a popup link, switching to the new window, and maximizing it

Starting URL: http://omayo.blogspot.com/

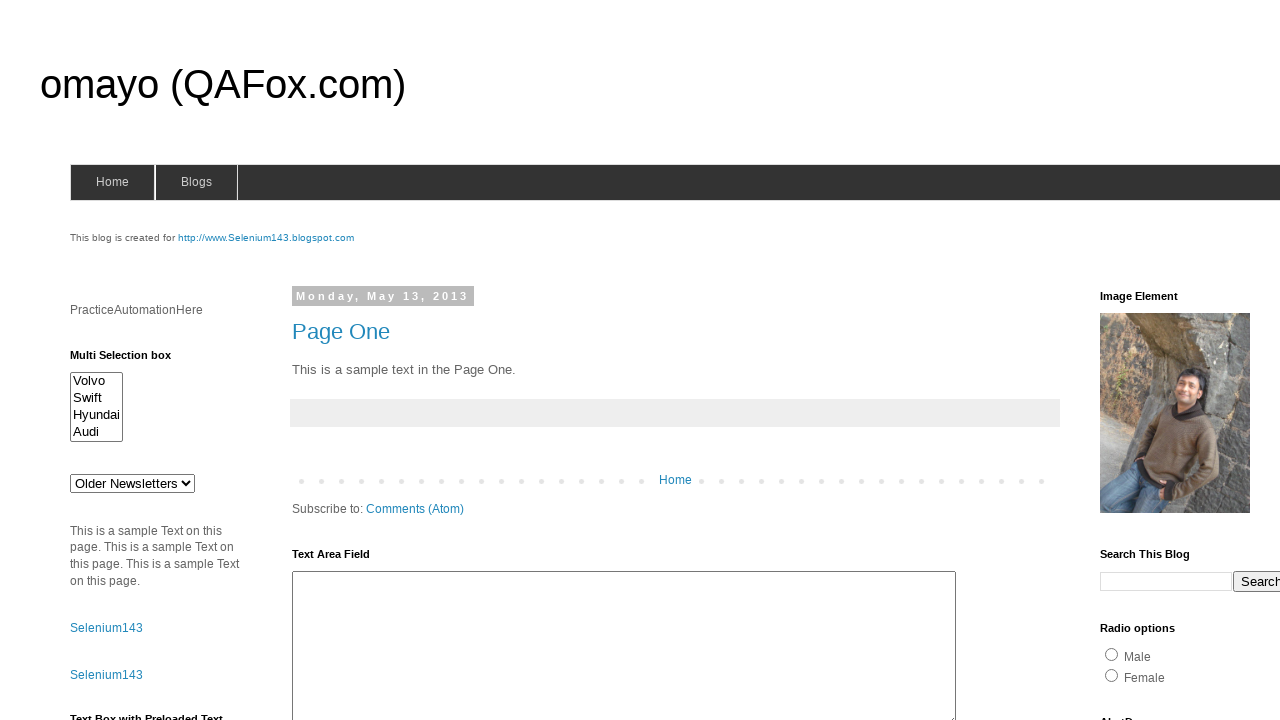

Scrolled down 500 pixels to make popup link visible
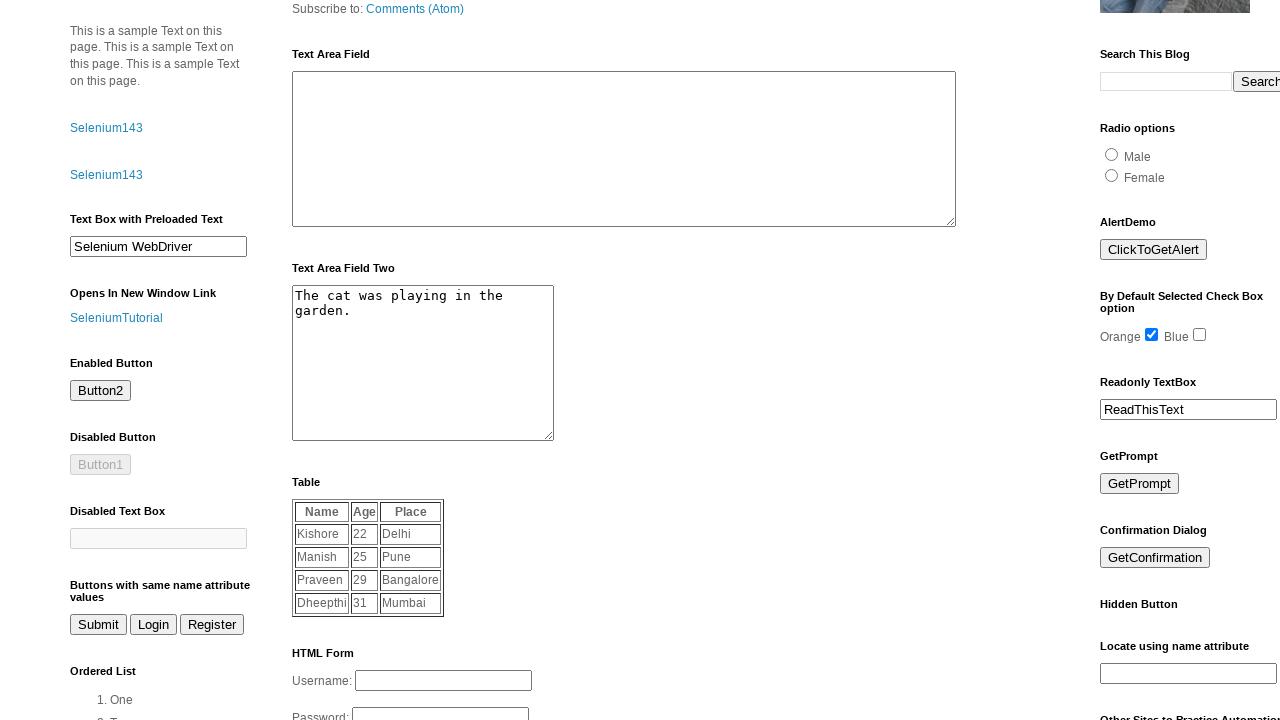

Clicked on 'Open a popup window' link and popup opened at (132, 360) on text=Open a popup window
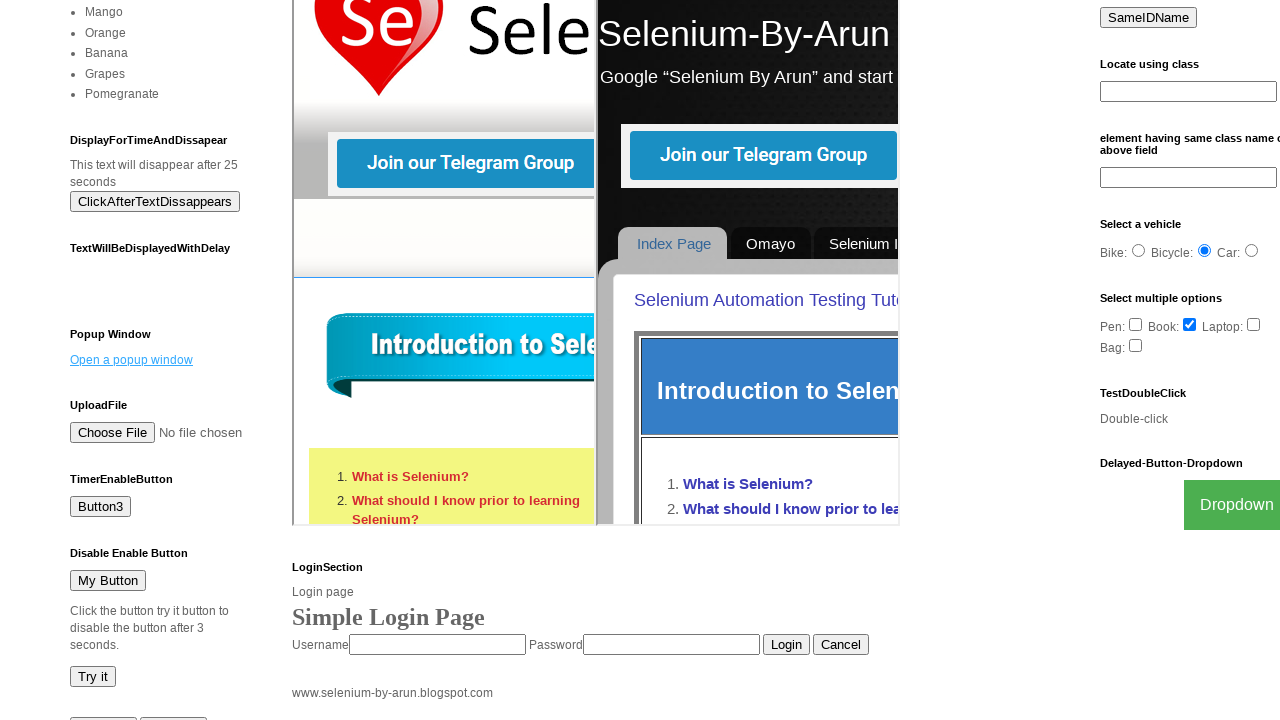

Switched to new popup window
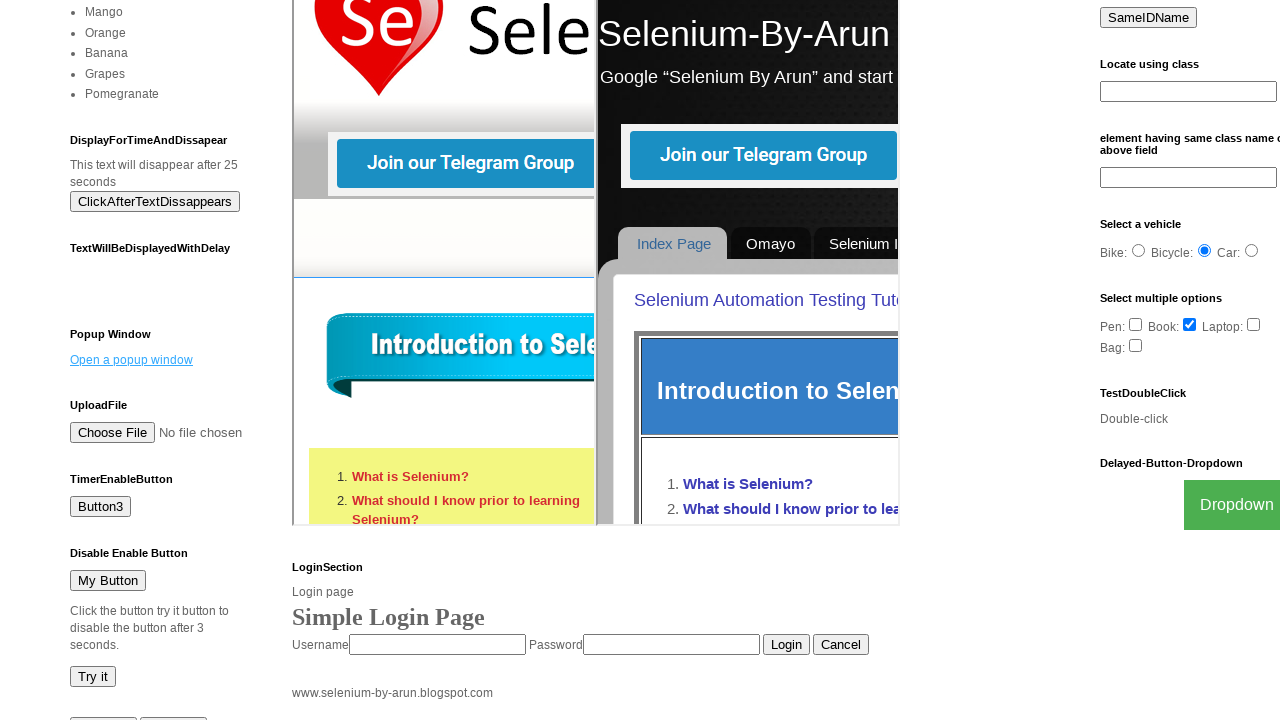

Popup window is now ready and managed within browser context
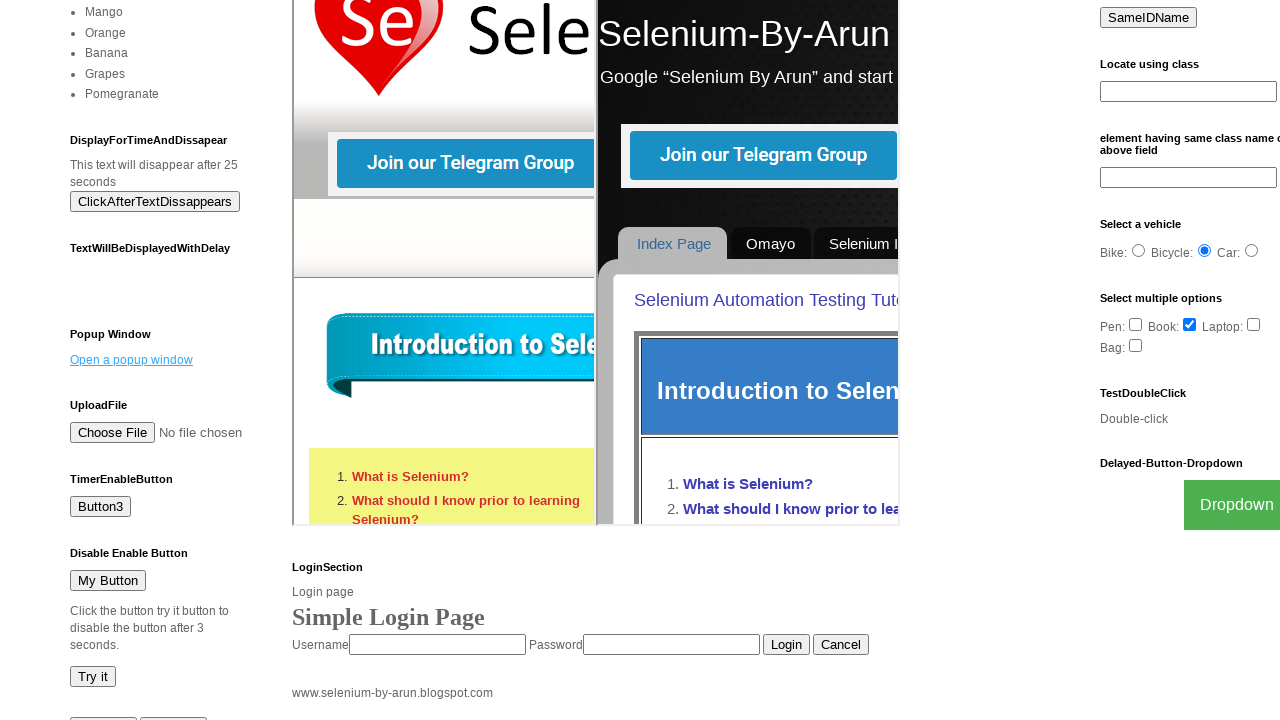

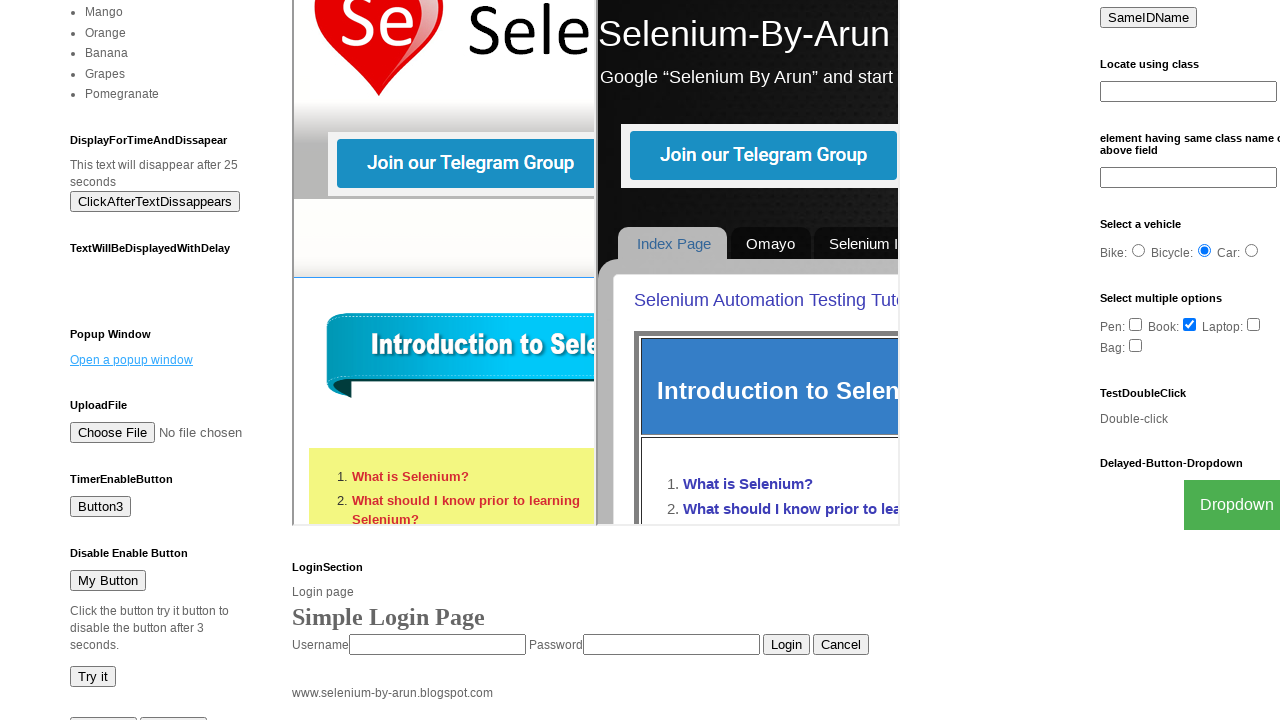